Tests marking all todo items as completed using the "Mark all as complete" checkbox.

Starting URL: https://demo.playwright.dev/todomvc

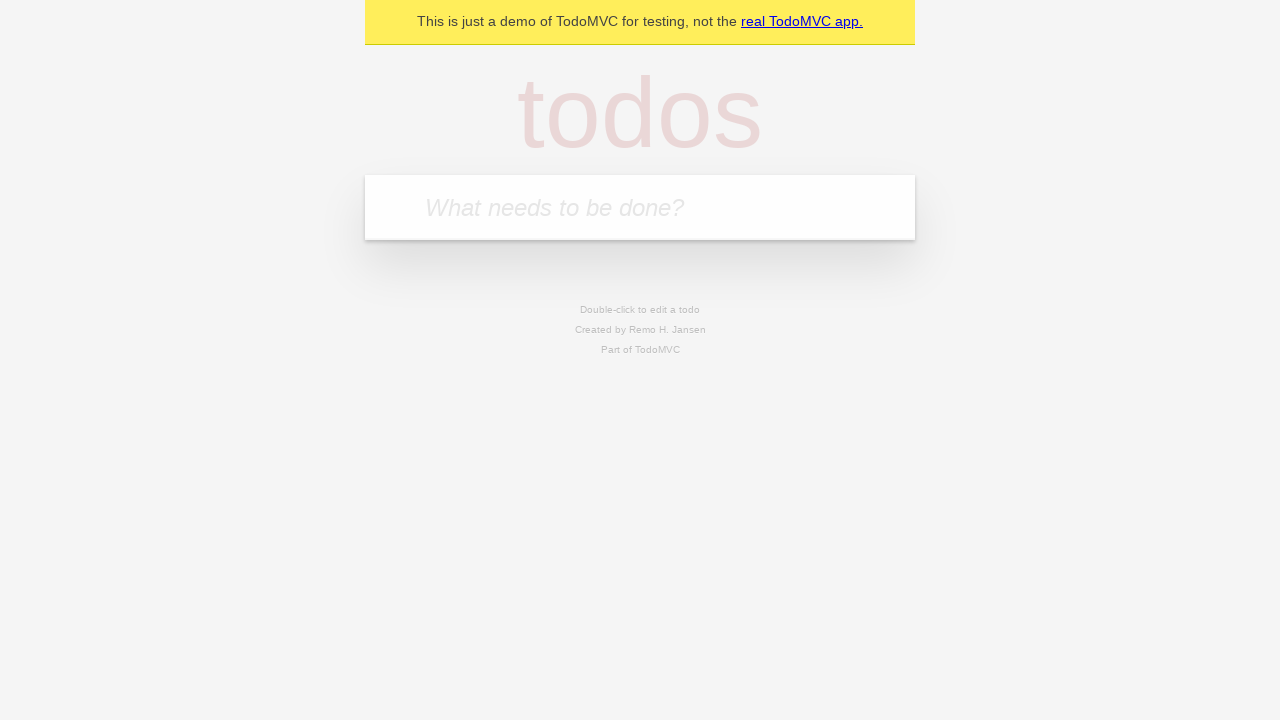

Located the todo input field
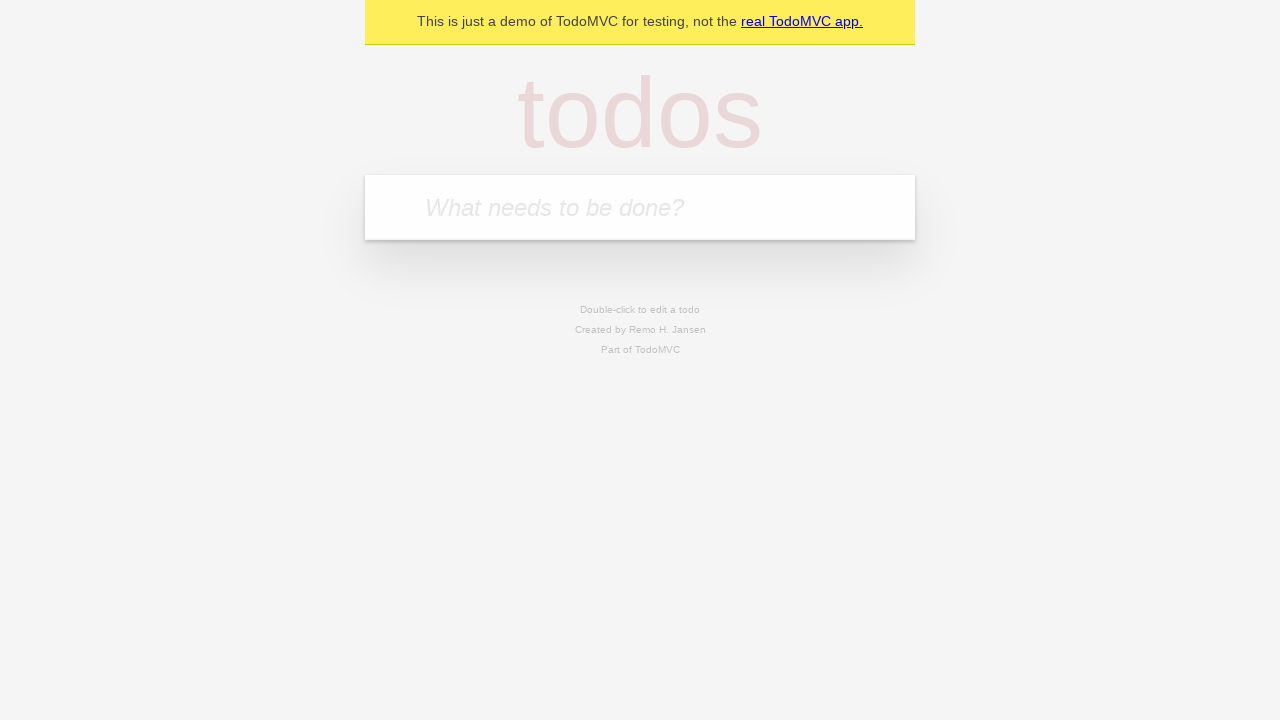

Filled first todo: 'buy some cheese' on internal:attr=[placeholder="What needs to be done?"i]
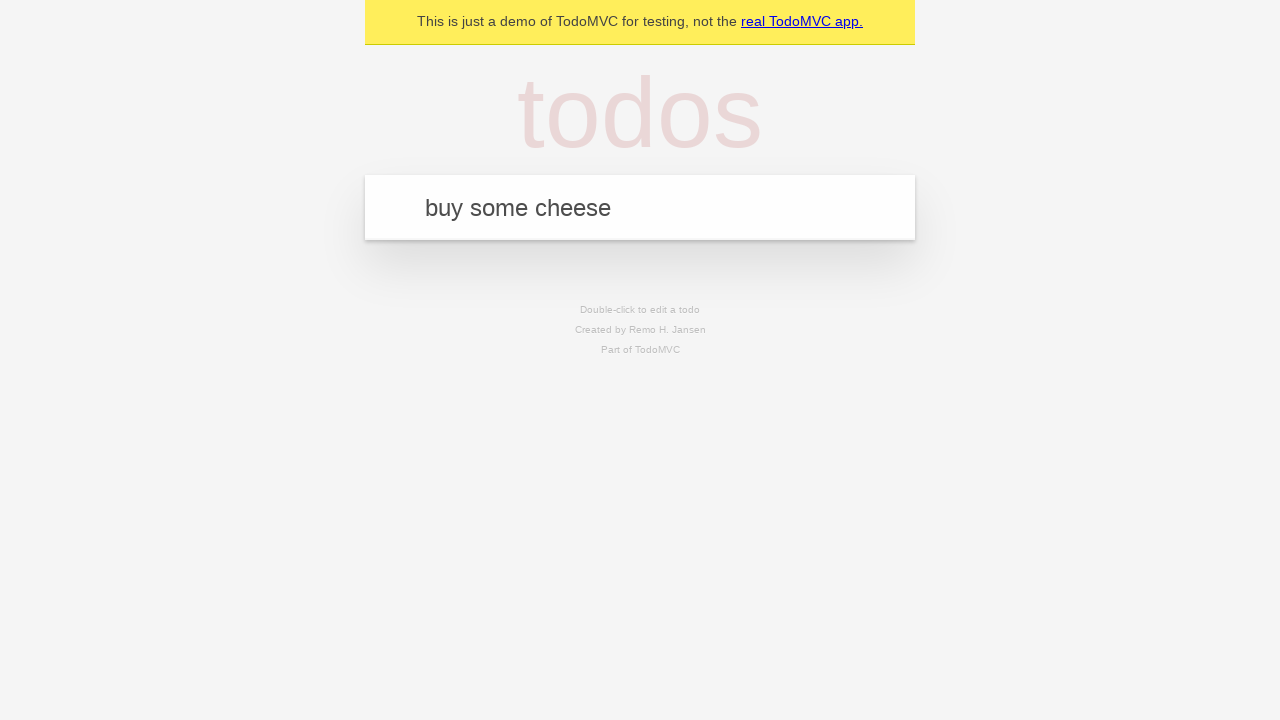

Pressed Enter to add first todo on internal:attr=[placeholder="What needs to be done?"i]
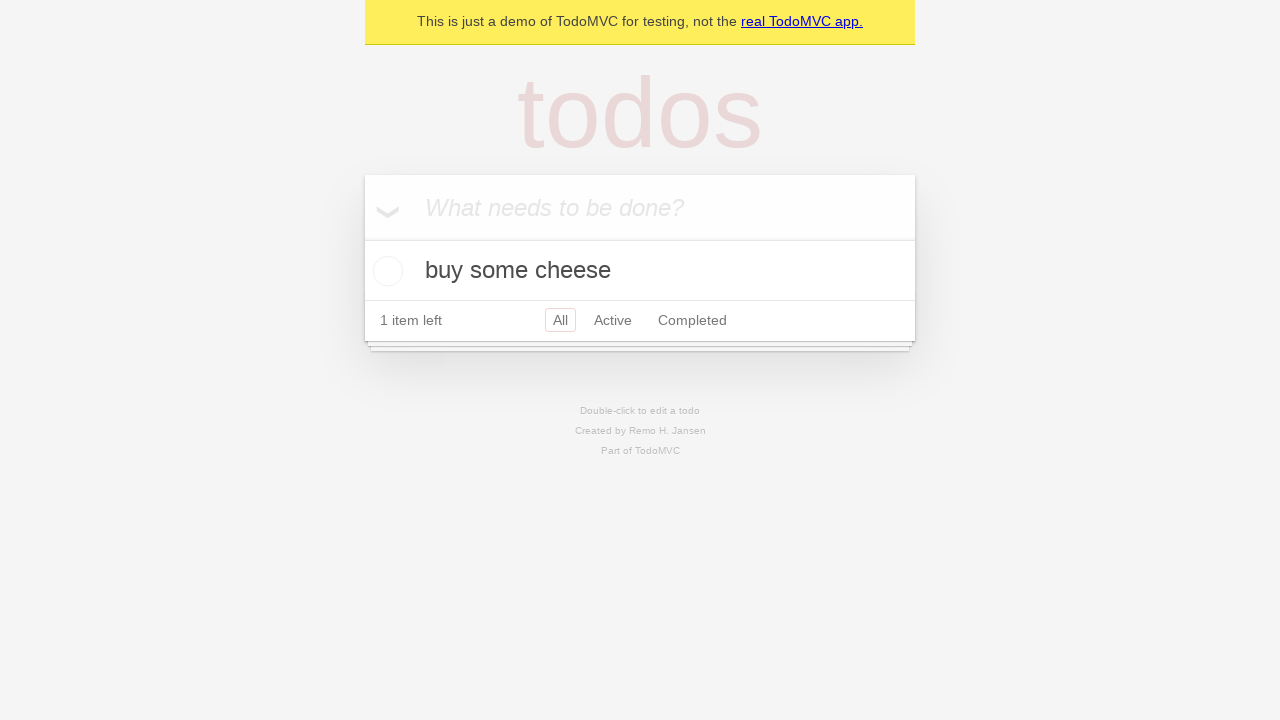

Filled second todo: 'feed the cat' on internal:attr=[placeholder="What needs to be done?"i]
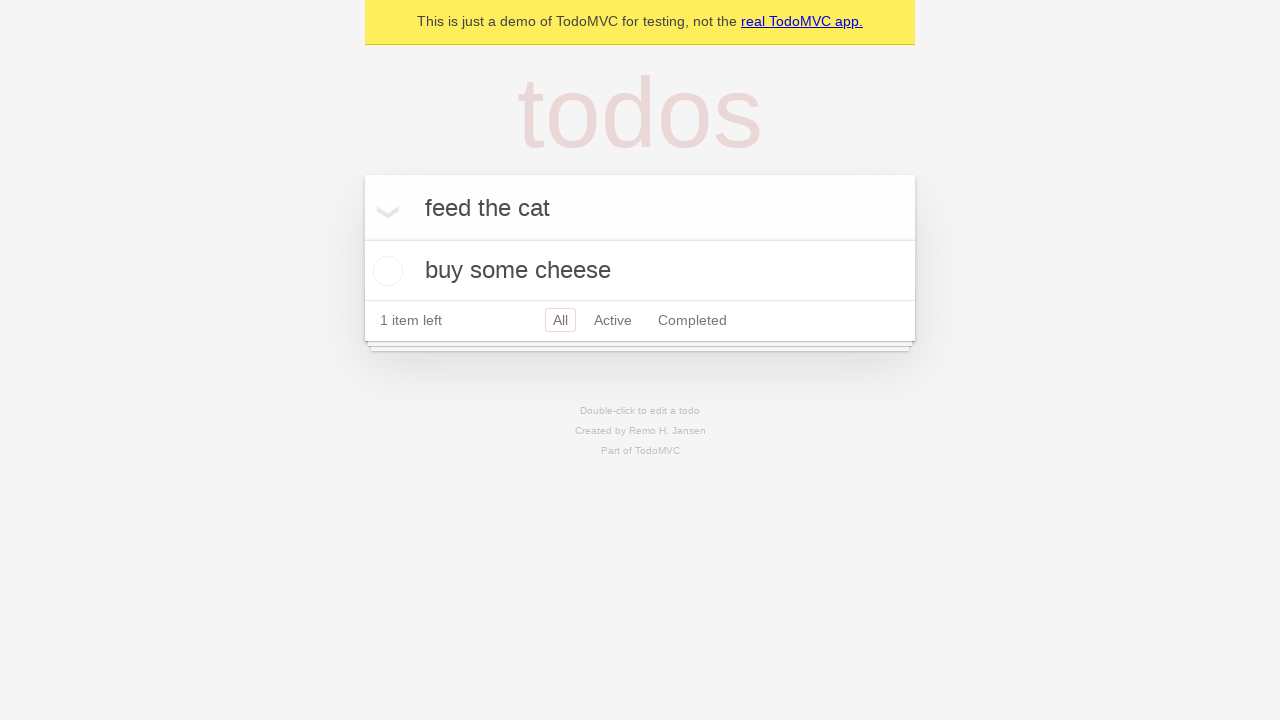

Pressed Enter to add second todo on internal:attr=[placeholder="What needs to be done?"i]
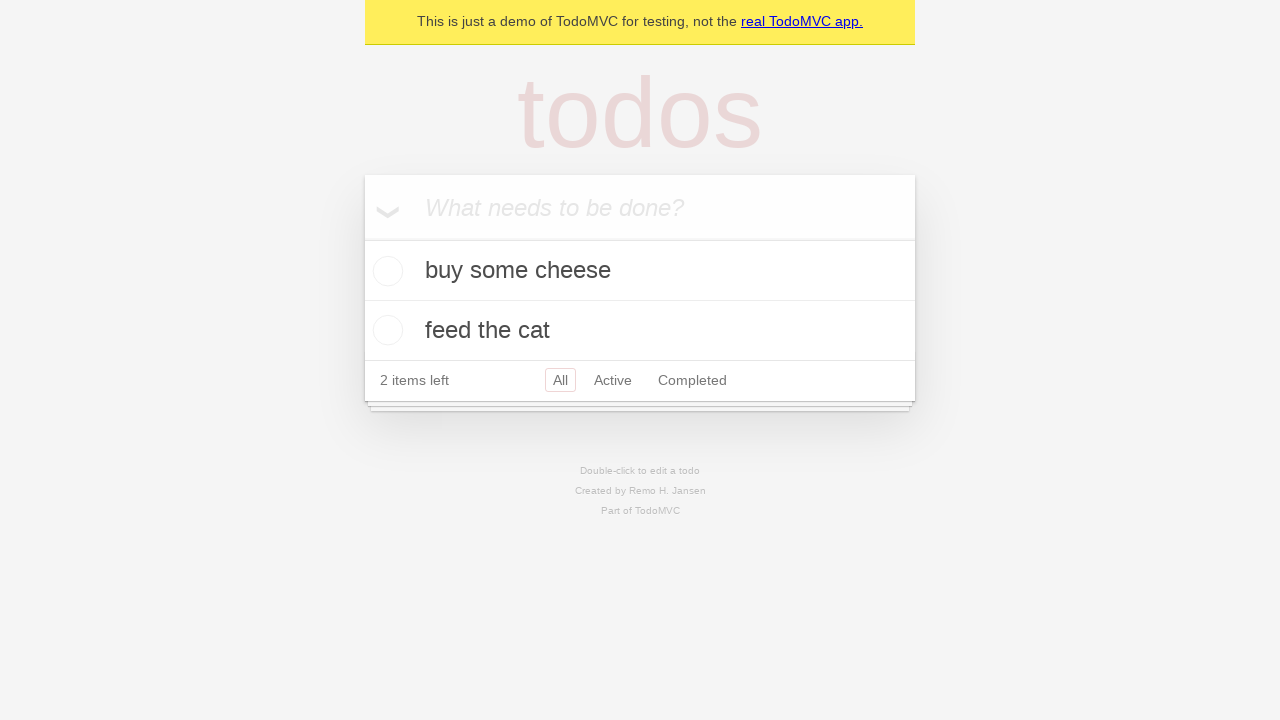

Filled third todo: 'book a doctors appointment' on internal:attr=[placeholder="What needs to be done?"i]
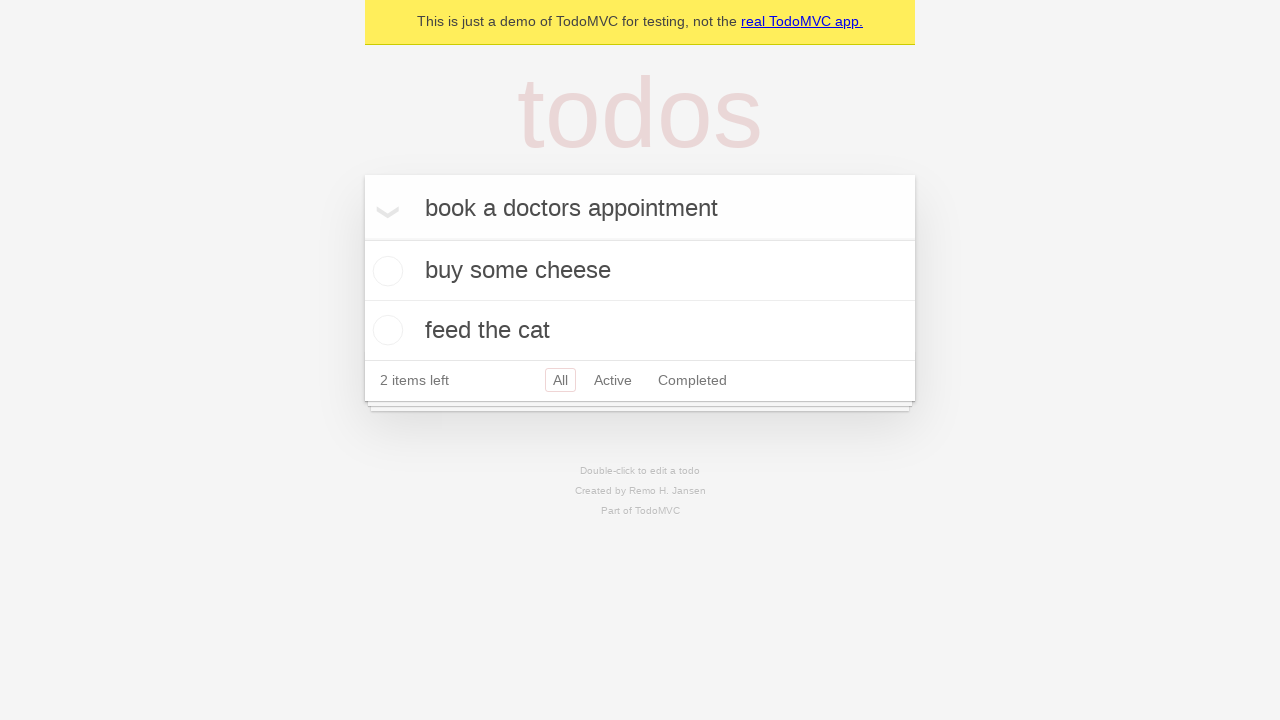

Pressed Enter to add third todo on internal:attr=[placeholder="What needs to be done?"i]
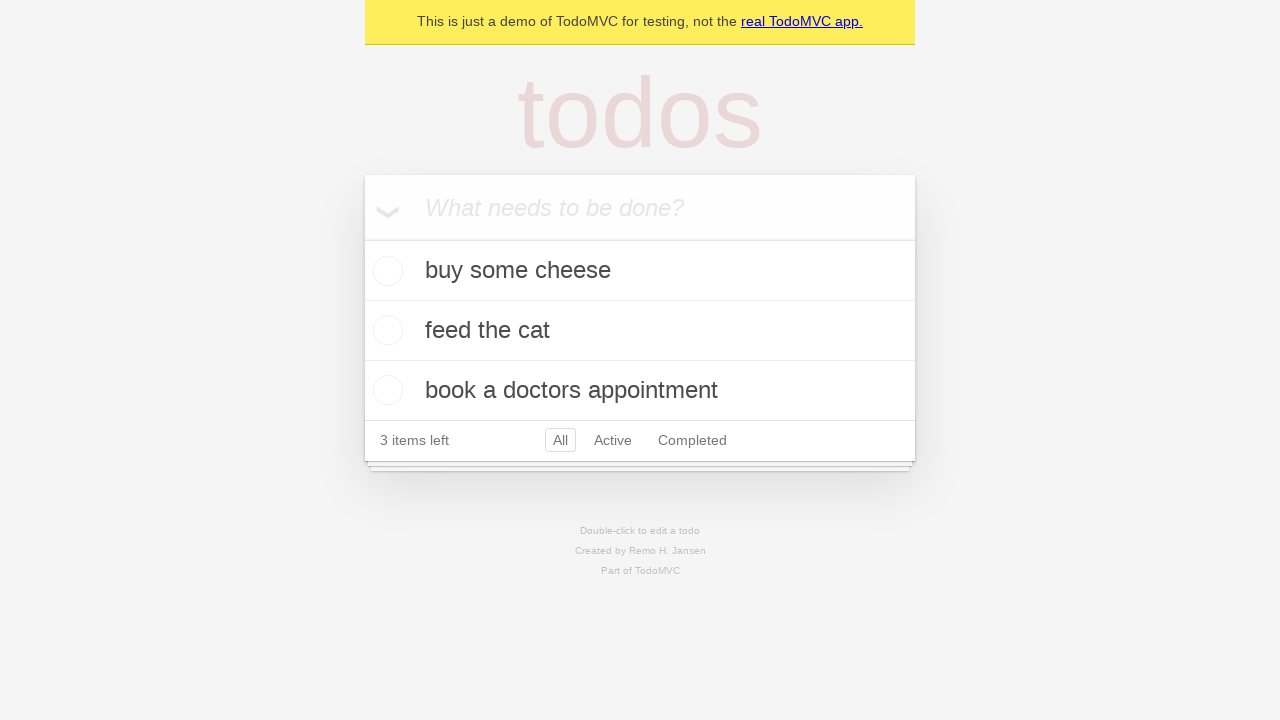

Checked 'Mark all as complete' checkbox to mark all todos as completed at (362, 238) on internal:label="Mark all as complete"i
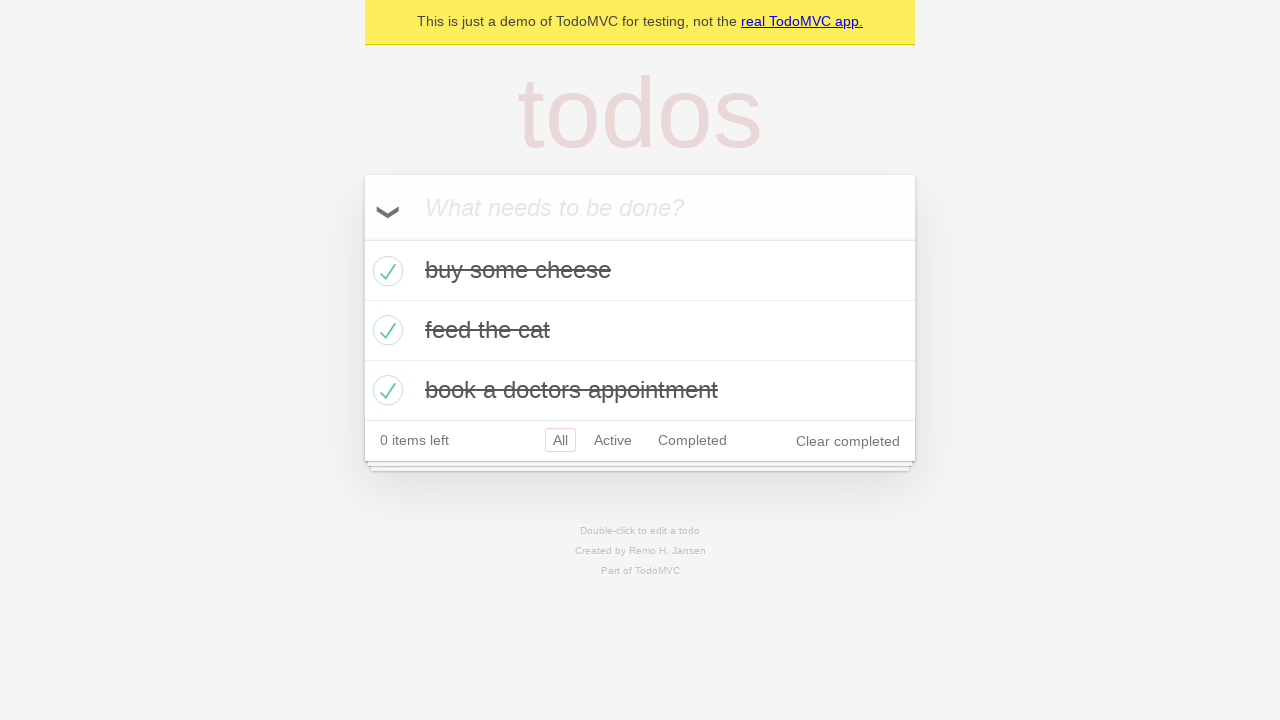

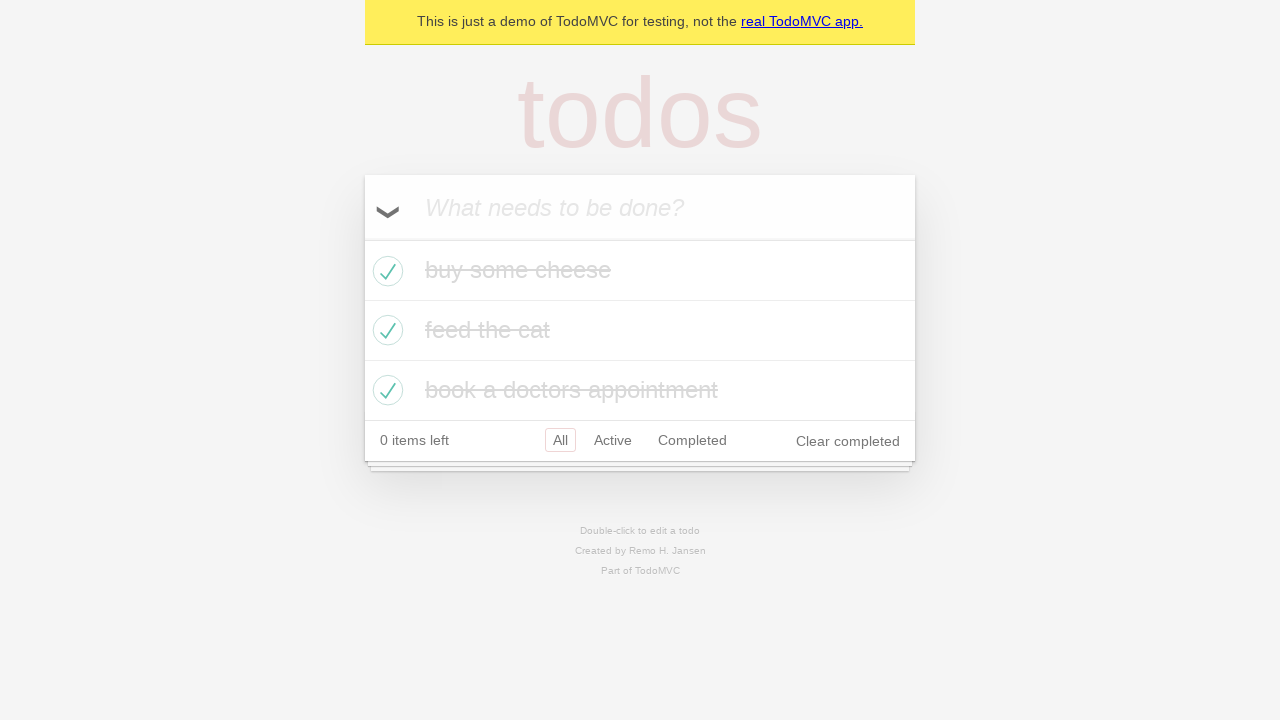